Tests text input functionality by clearing and filling a textbox on a form page

Starting URL: https://www.selenium.dev/selenium/web/formPage.html

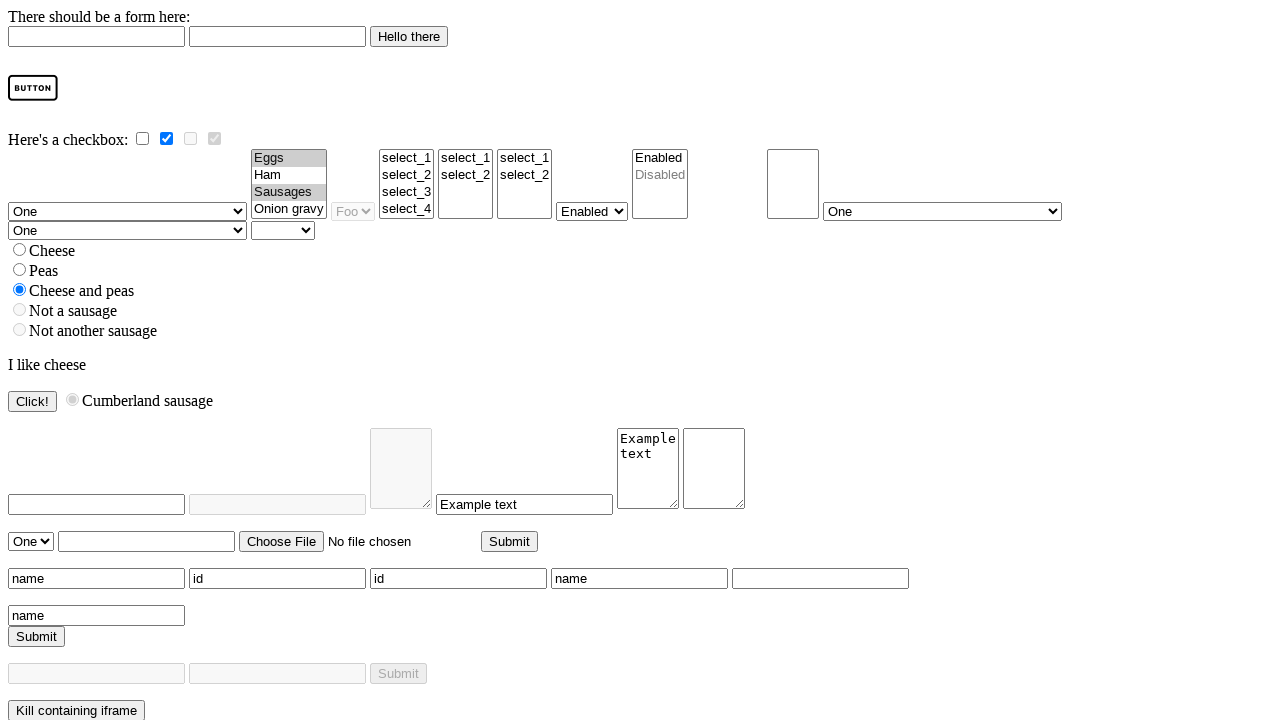

Located textbox with name 'id-name1'
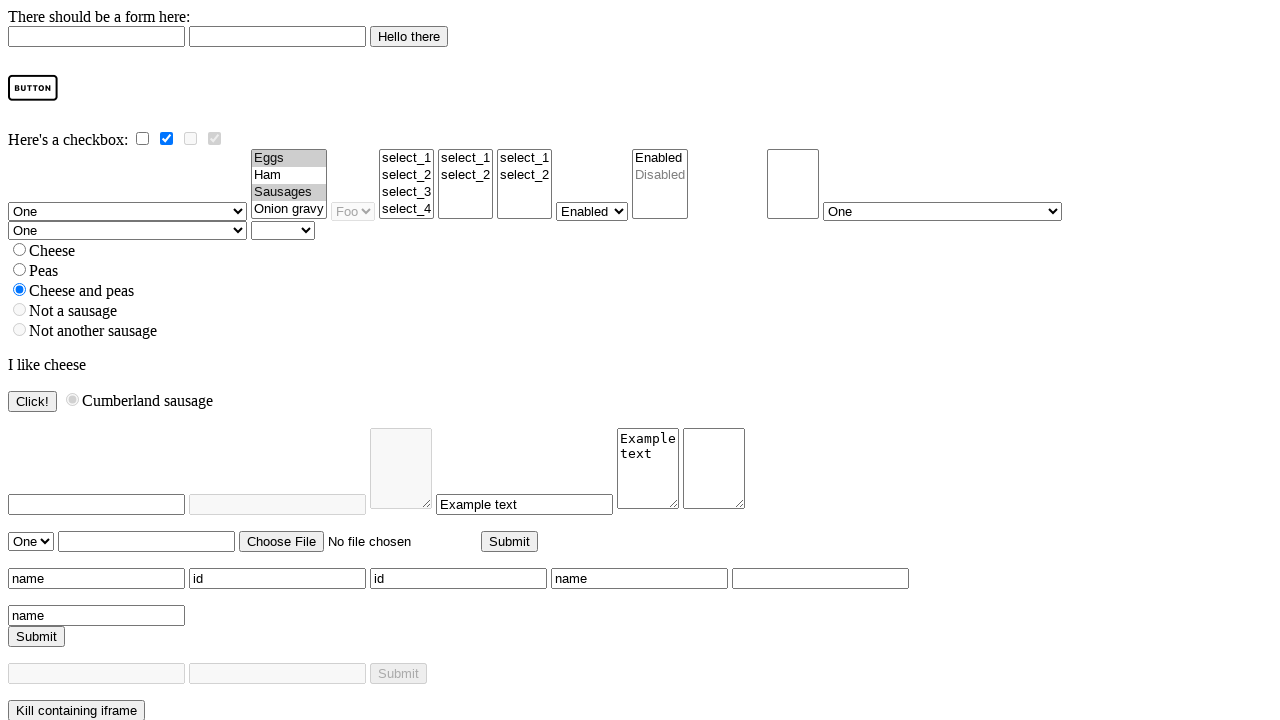

Cleared textbox on input[name='id-name1']
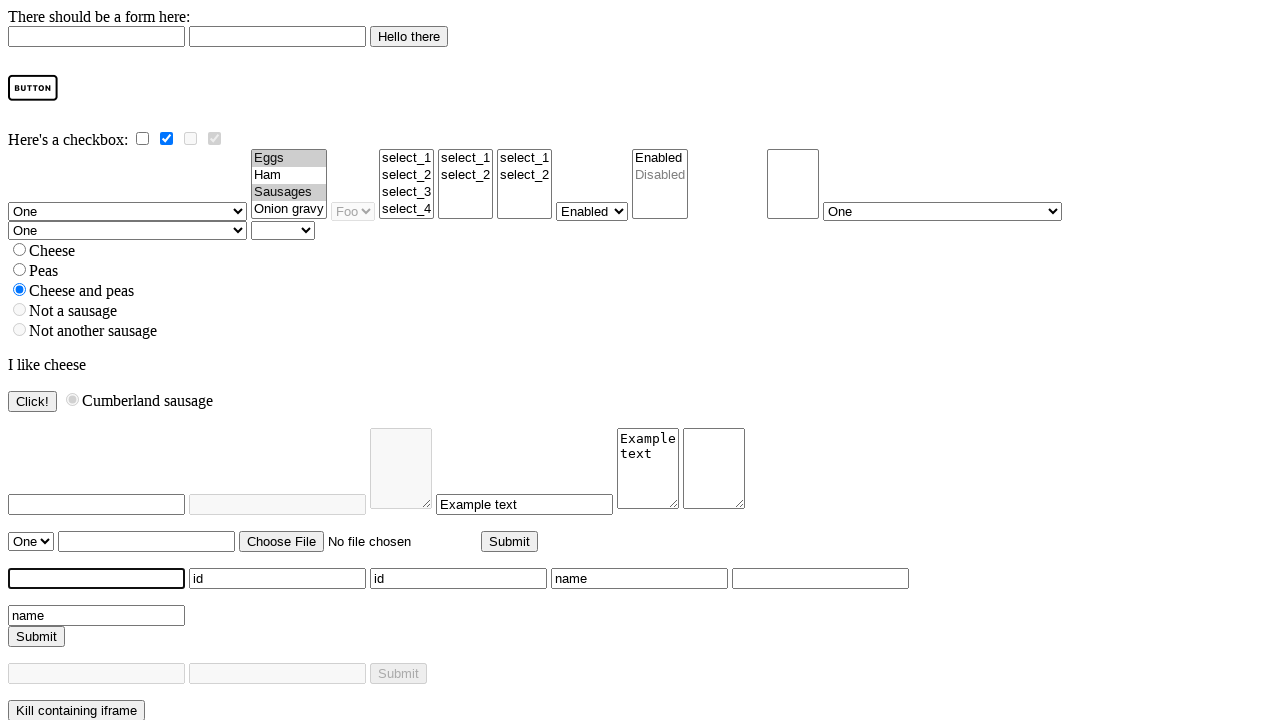

Filled textbox with 'angie' on input[name='id-name1']
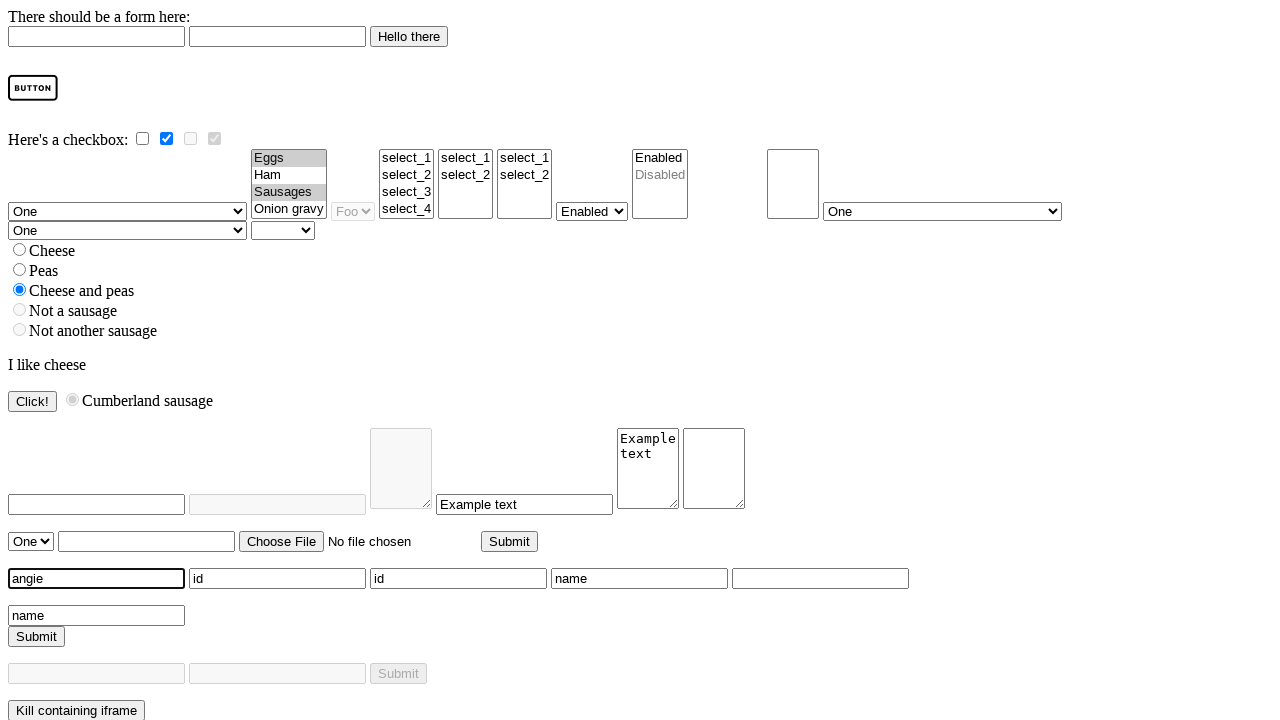

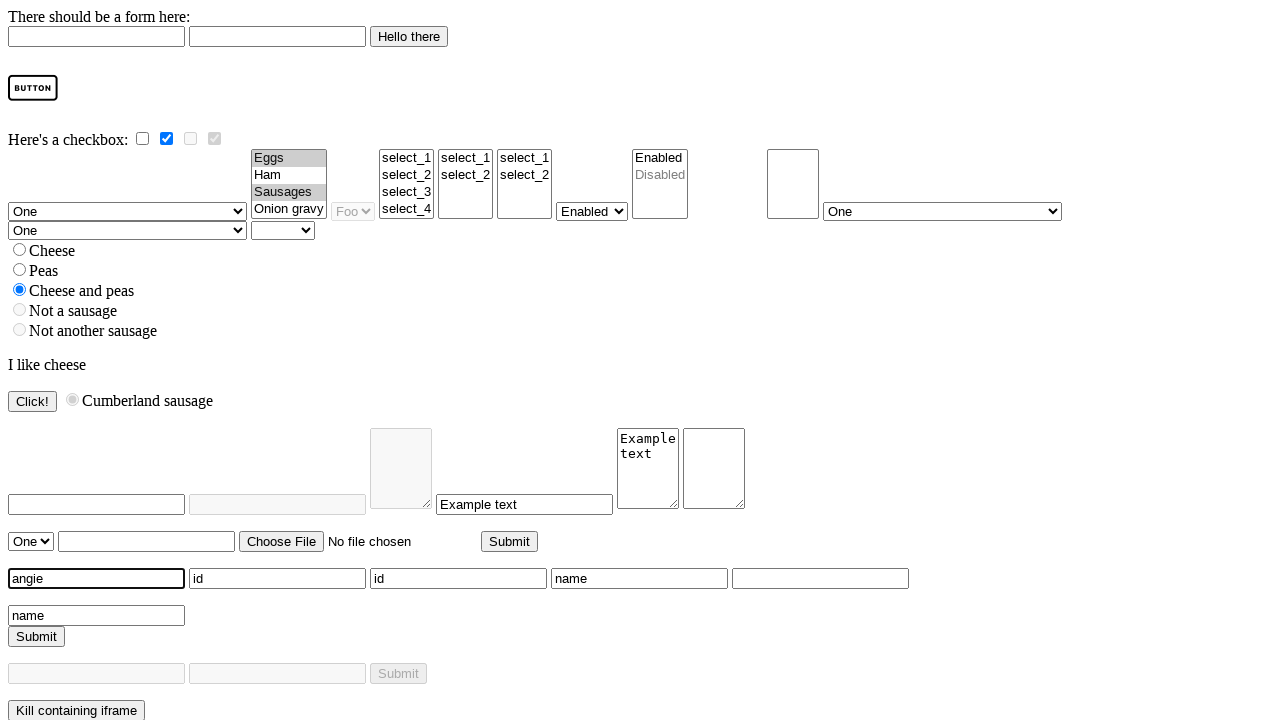